Tests file upload functionality by selecting a file and submitting the upload form, then verifying the uploaded filename is displayed

Starting URL: http://the-internet.herokuapp.com/upload

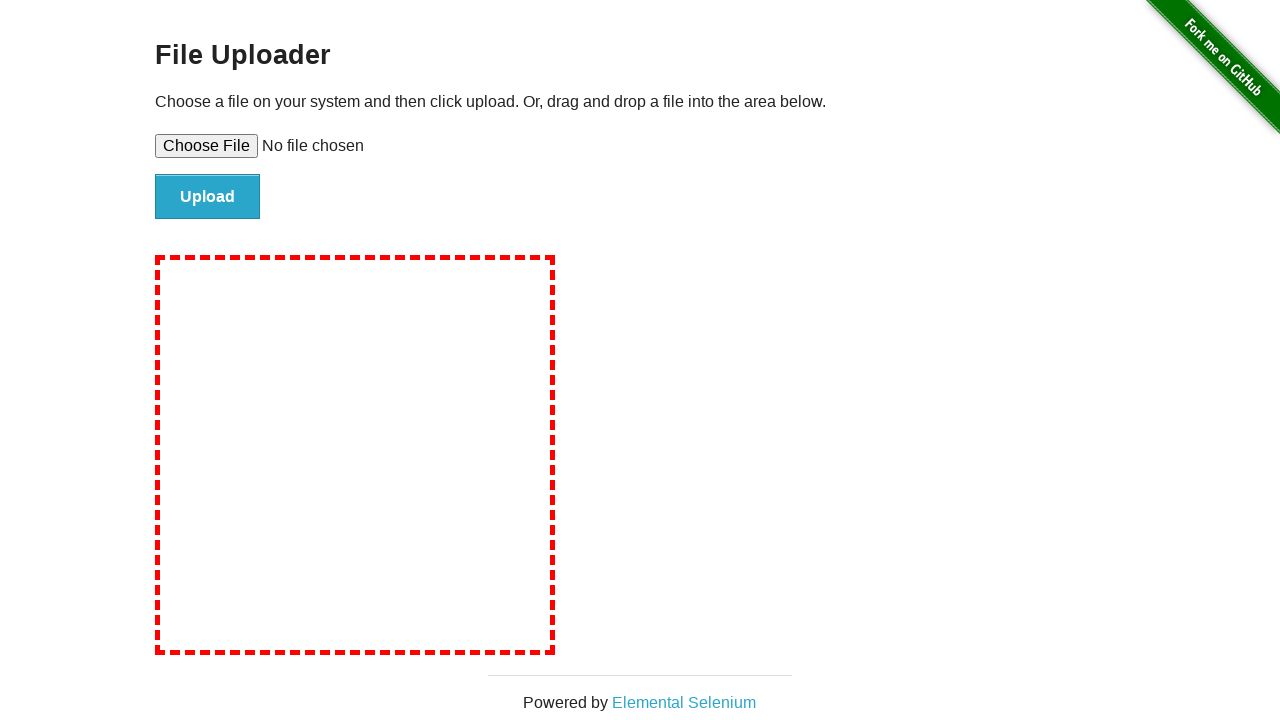

Created temporary test file for upload
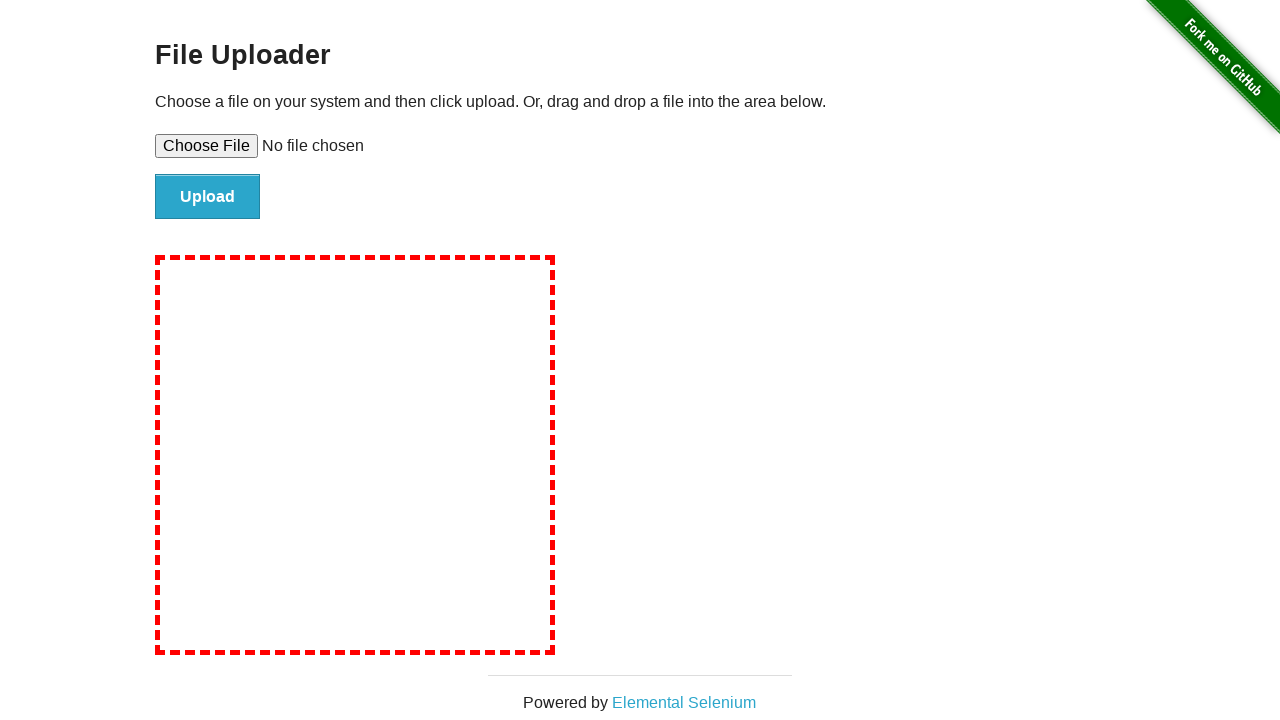

Selected file for upload via file input element
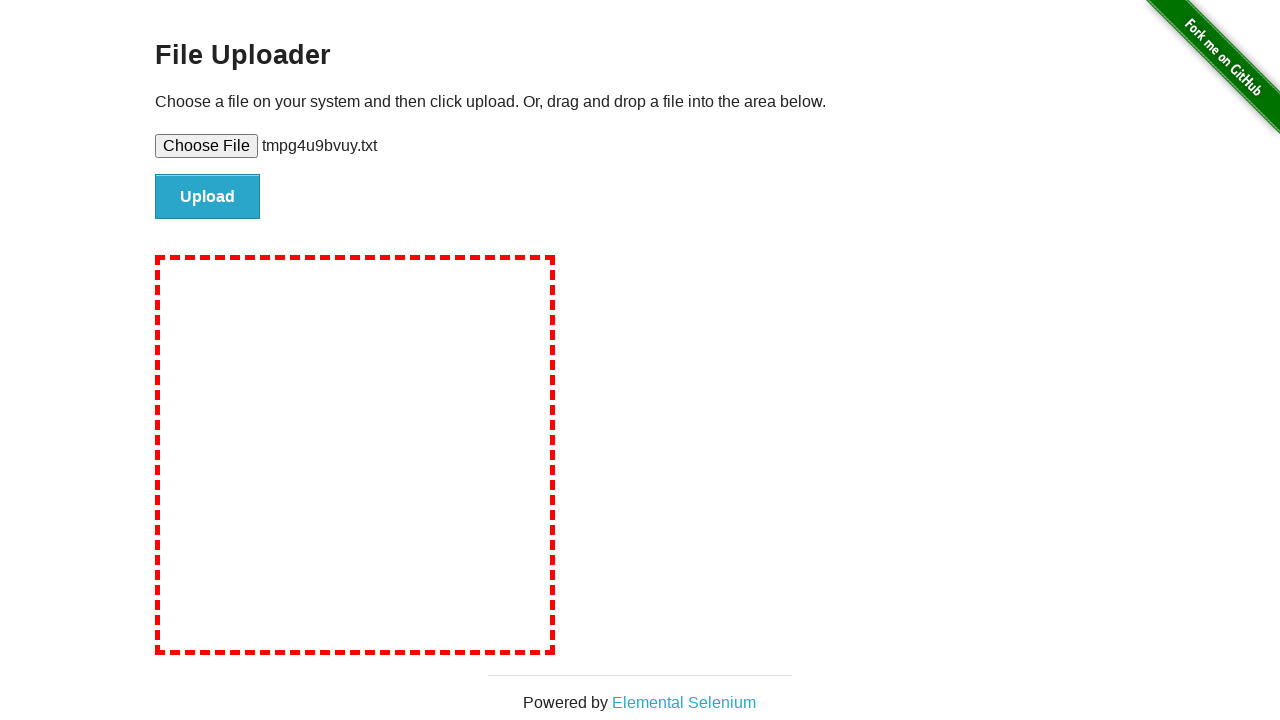

Clicked upload button to submit form at (208, 197) on #file-submit
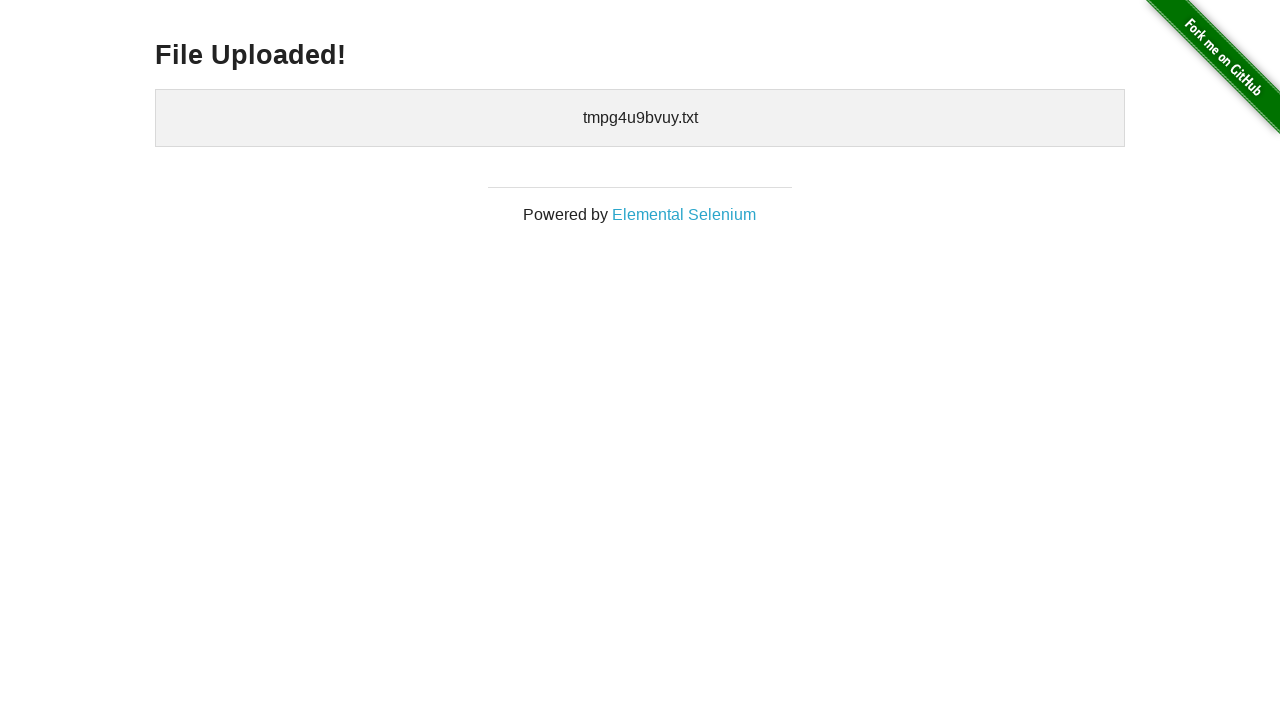

Uploaded files section appeared on page
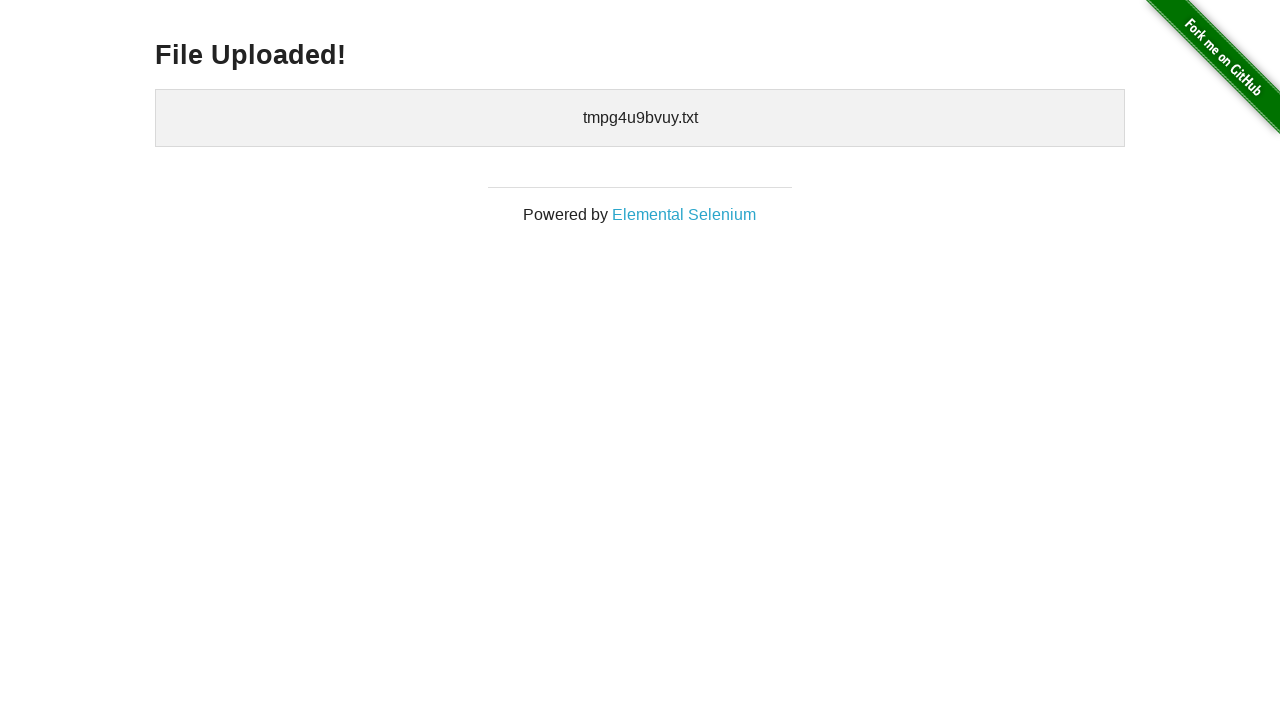

Retrieved uploaded files text content
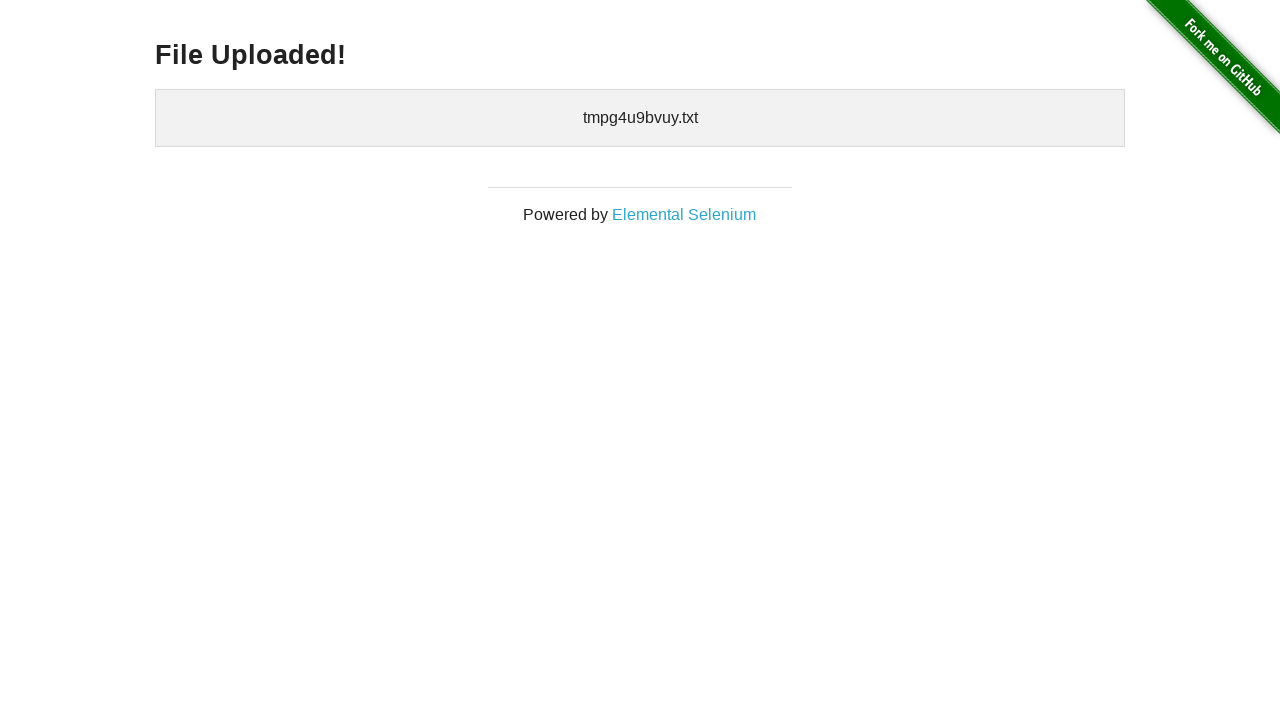

Verified filename 'tmpg4u9bvuy.txt' is displayed in uploaded files section
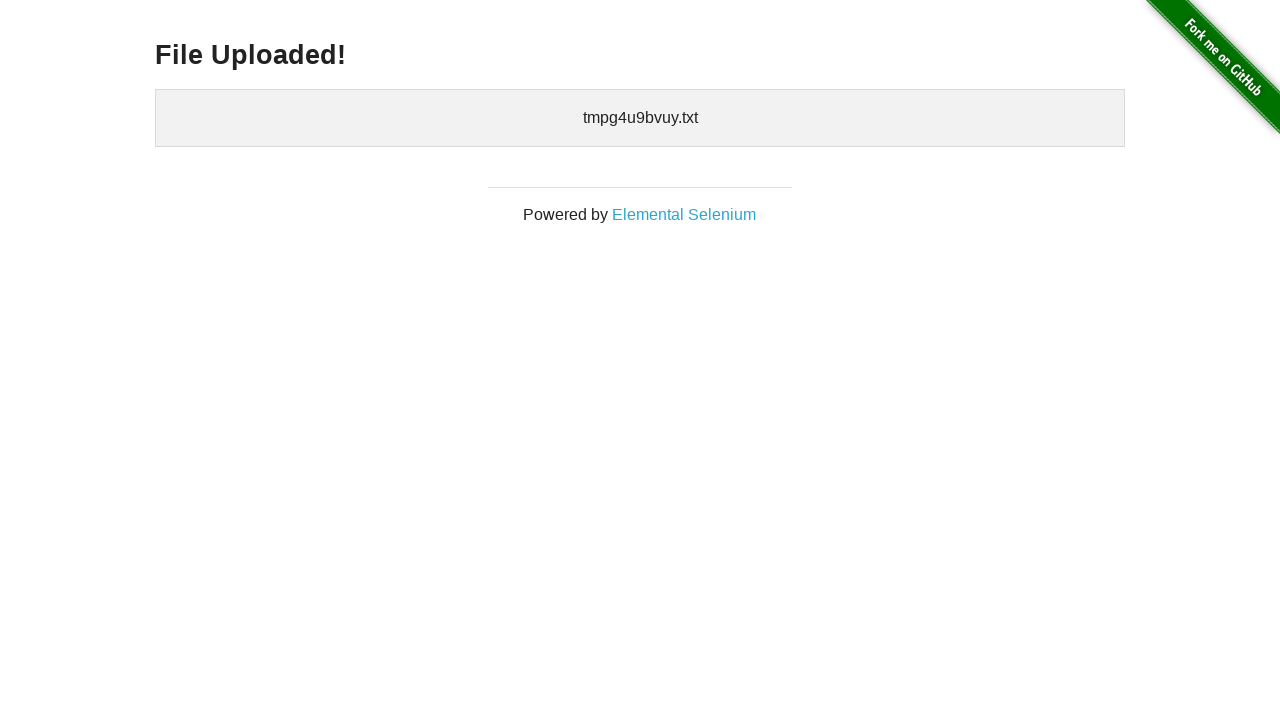

Cleaned up temporary test file
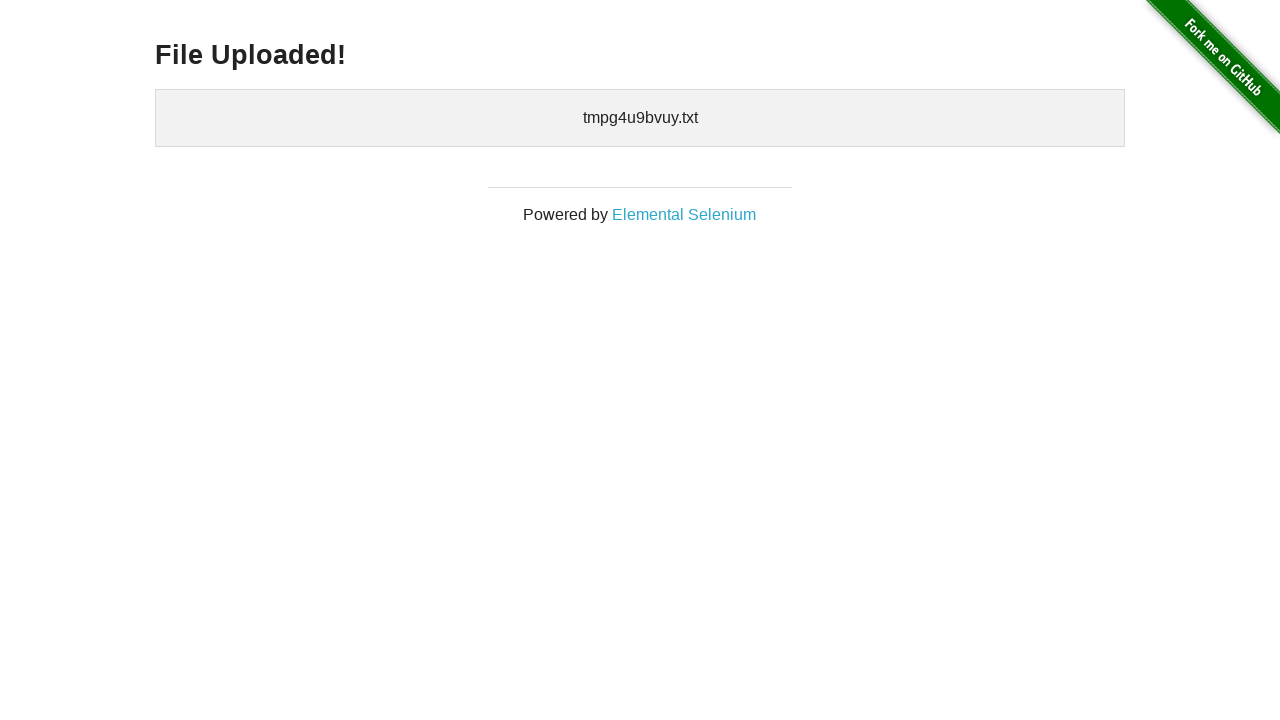

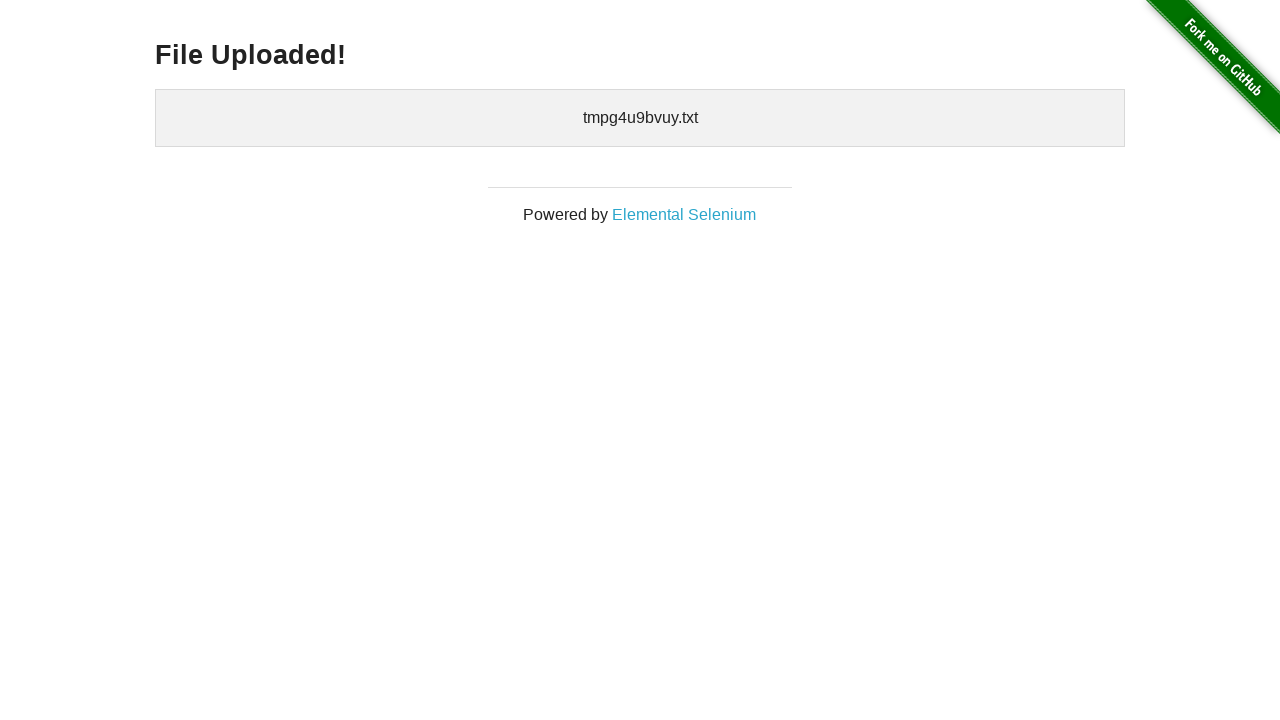